Opens the scheduling modal and enters an extremely long owner name to test field validation

Starting URL: https://test-a-pet.vercel.app/

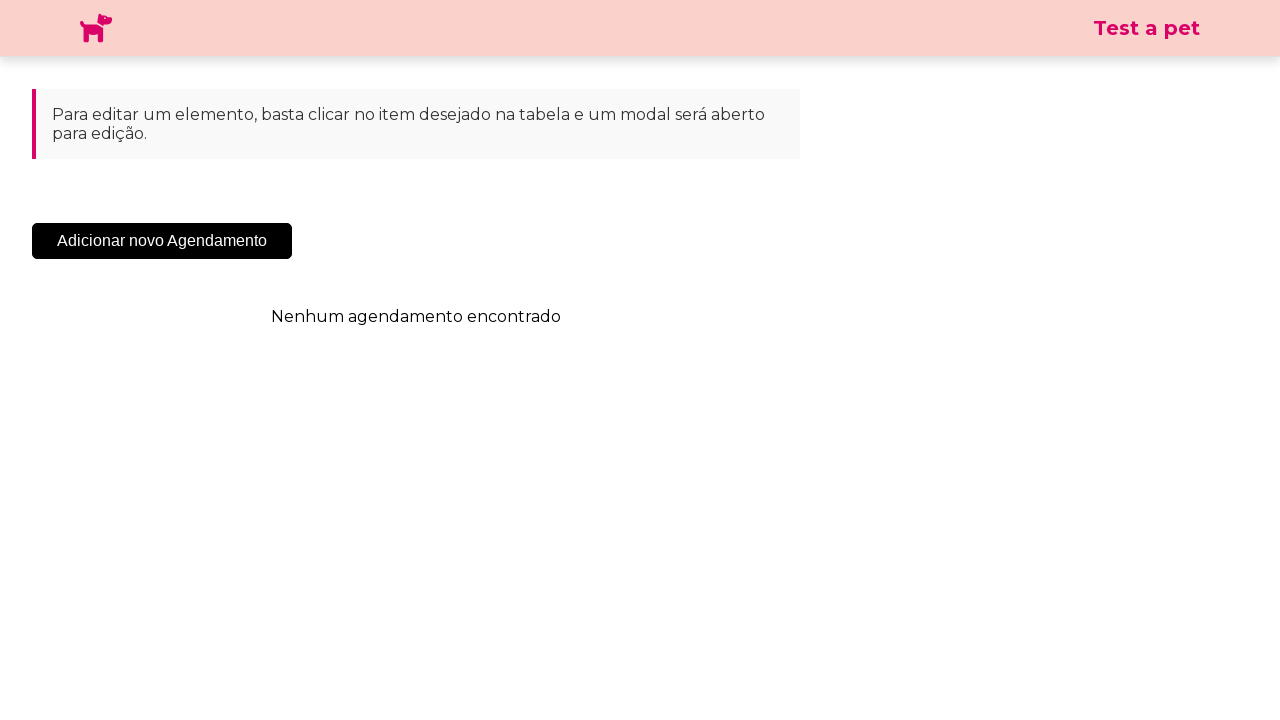

Clicked the 'Add New Appointment' button to open scheduling modal at (162, 241) on .sc-cHqXqK.kZzwzX
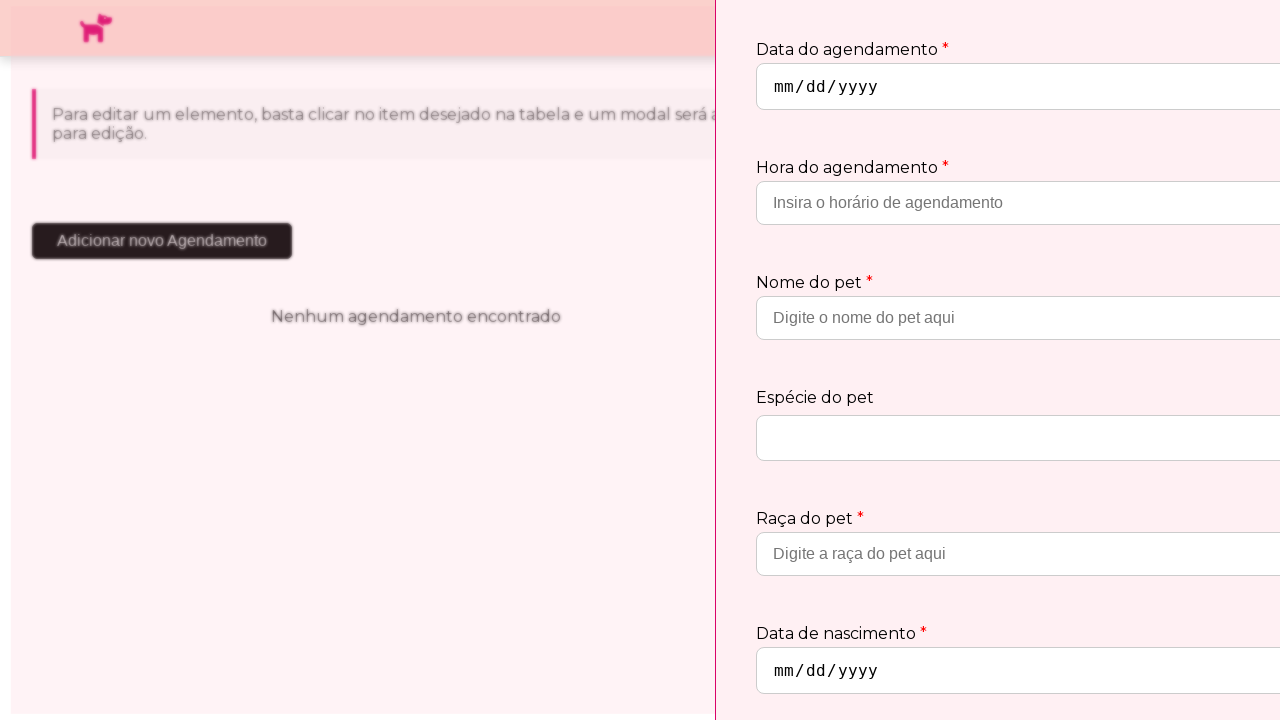

Owner name input field became visible
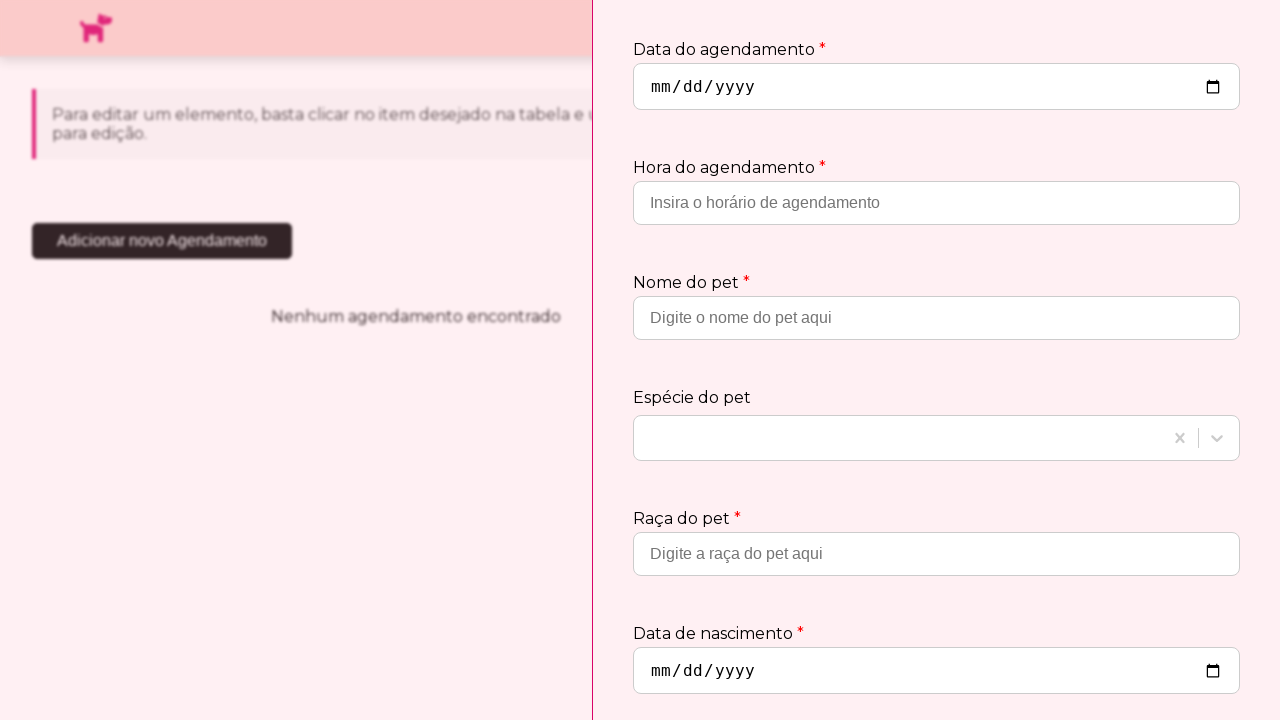

Entered extremely long owner name to test field validation on input[placeholder='Insira o nome do proprietário']
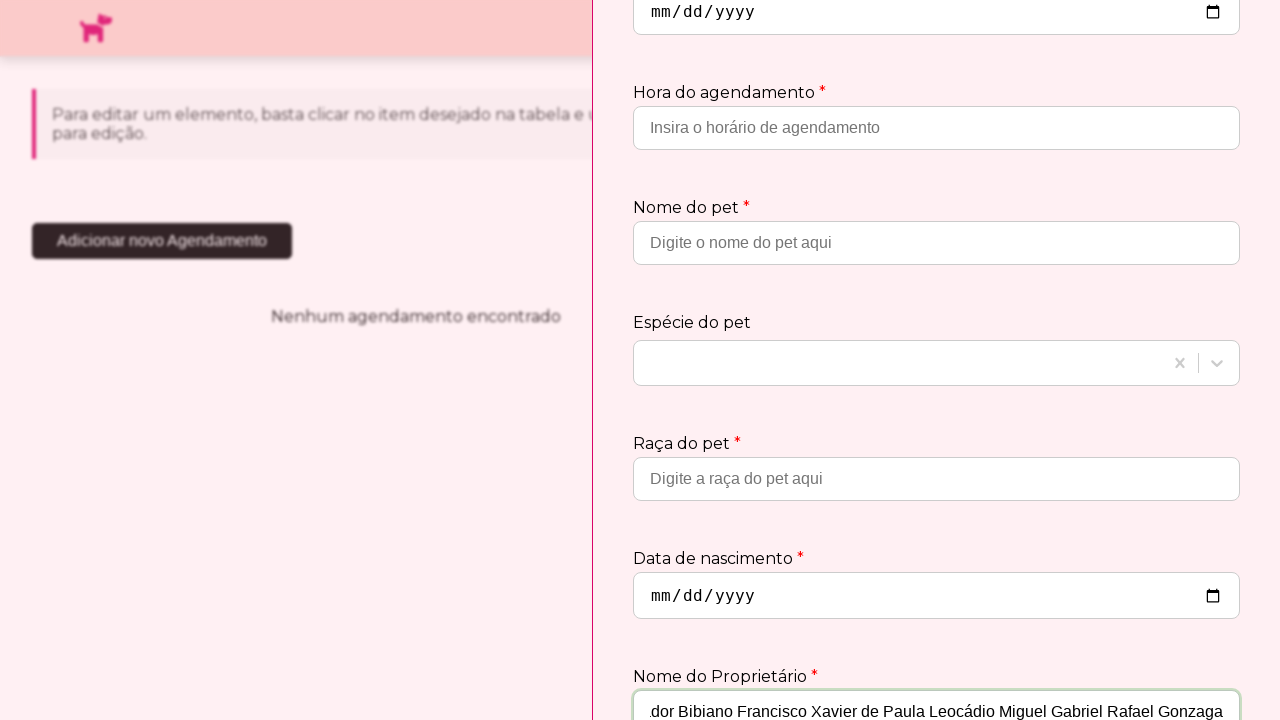

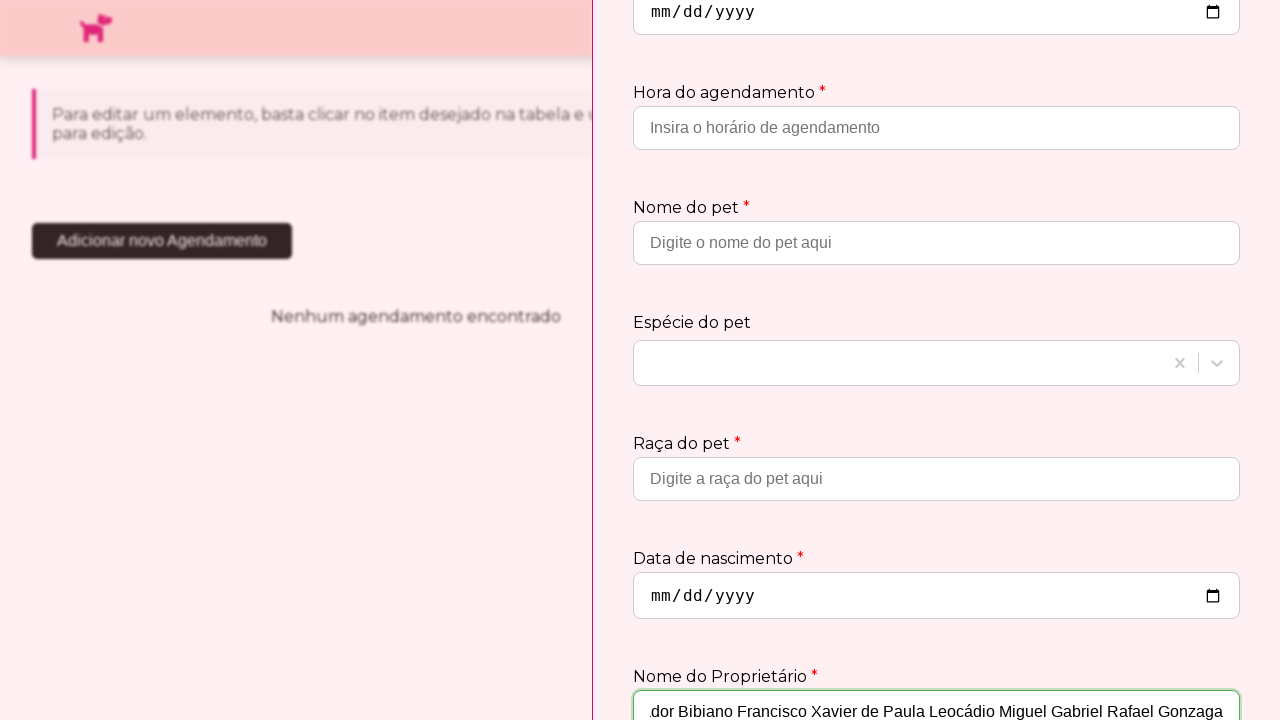